Tests that the pharmacy website homepage loads correctly and verifies the page title contains the expected text

Starting URL: https://www.lekarnalemon.cz/

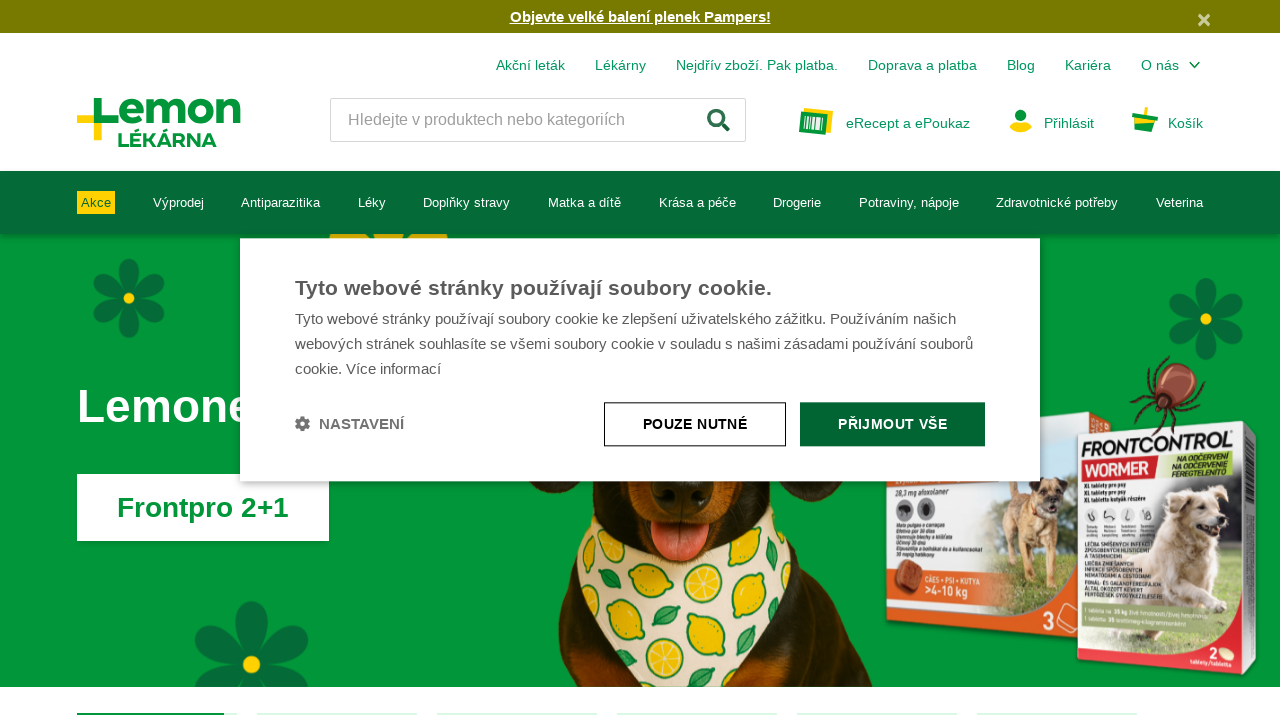

Retrieved page title
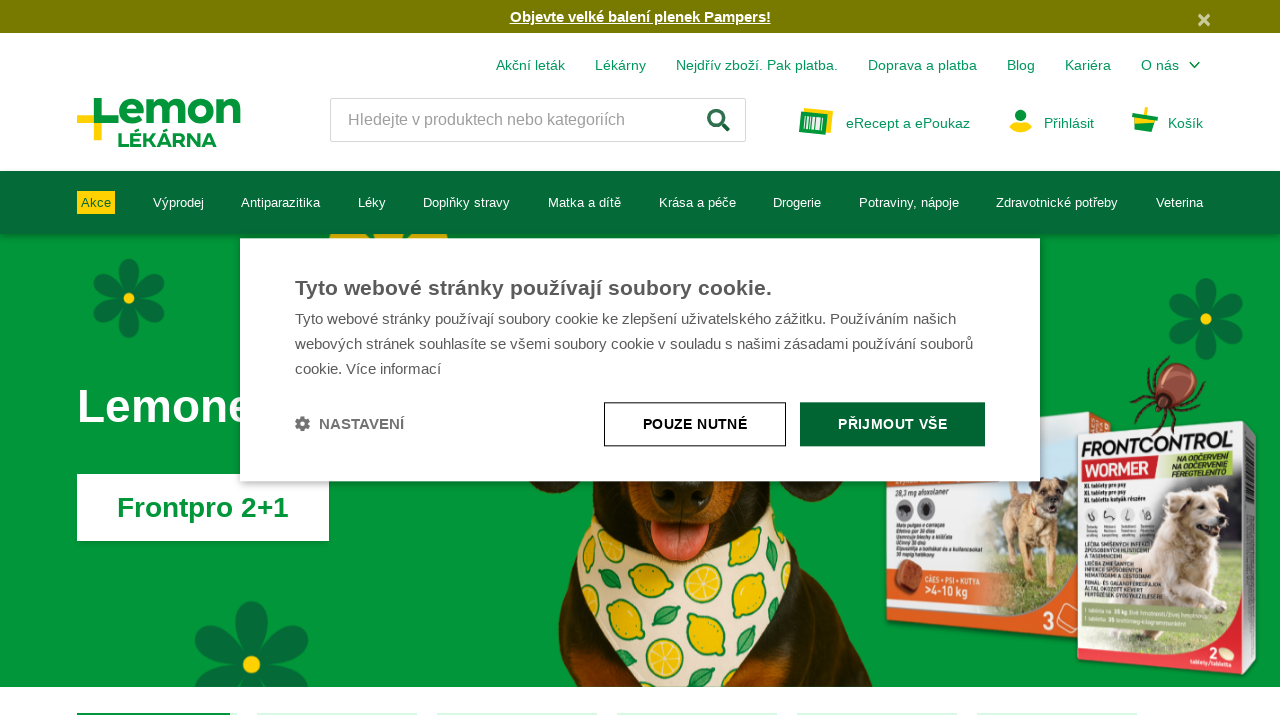

Verified page title contains 'Profesionální péče o Vaše zdraví a krásu'
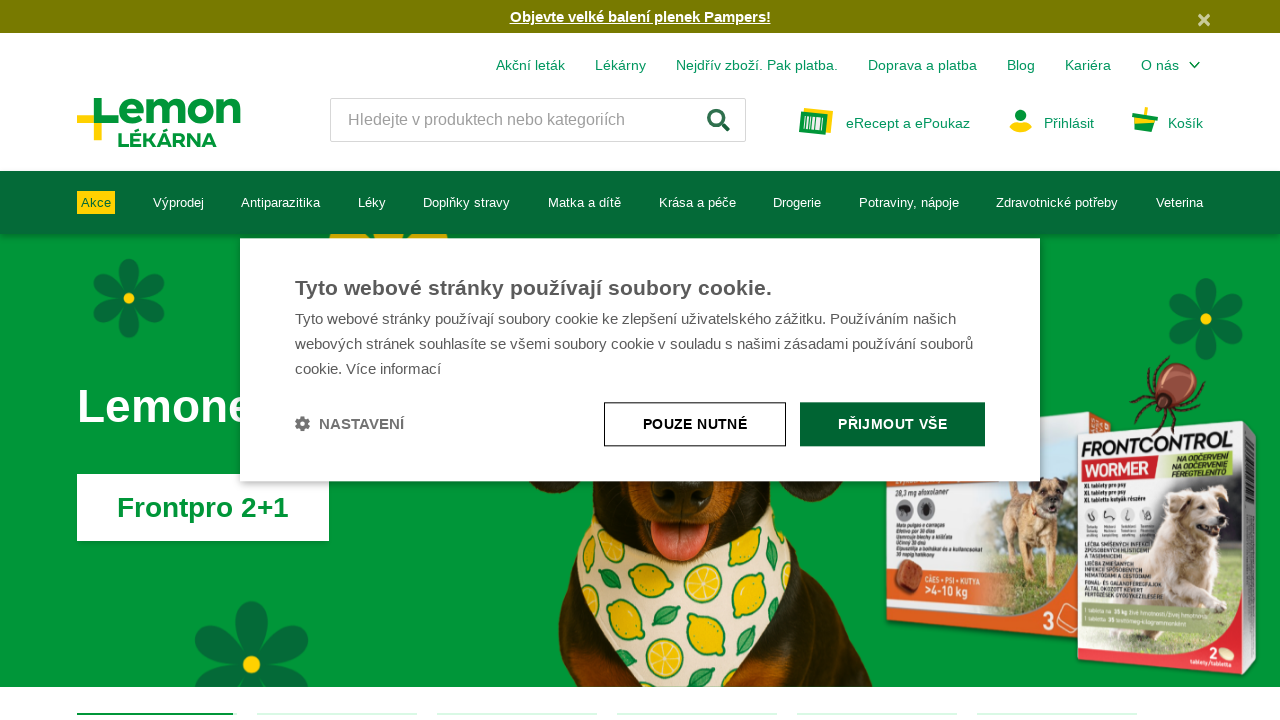

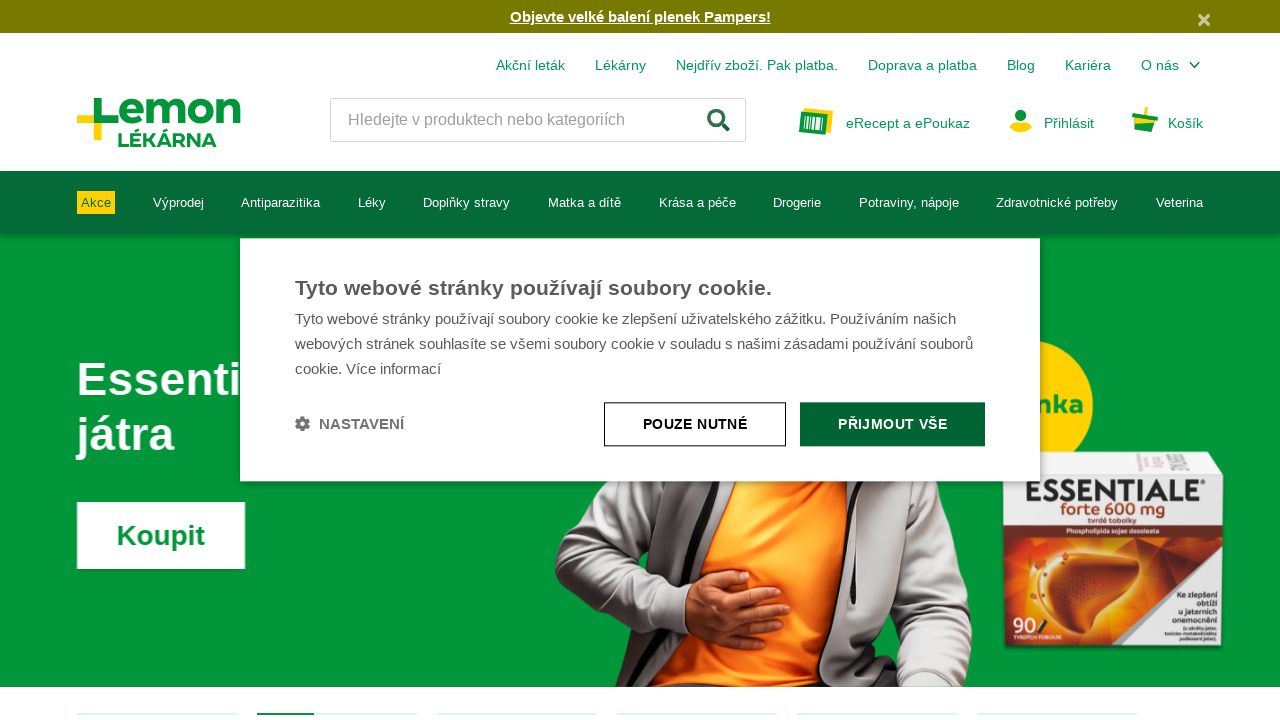